Verifies that the home page is visible and navigates to the Test Cases page, then verifies that the Test Cases page header is displayed

Starting URL: http://automationexercise.com

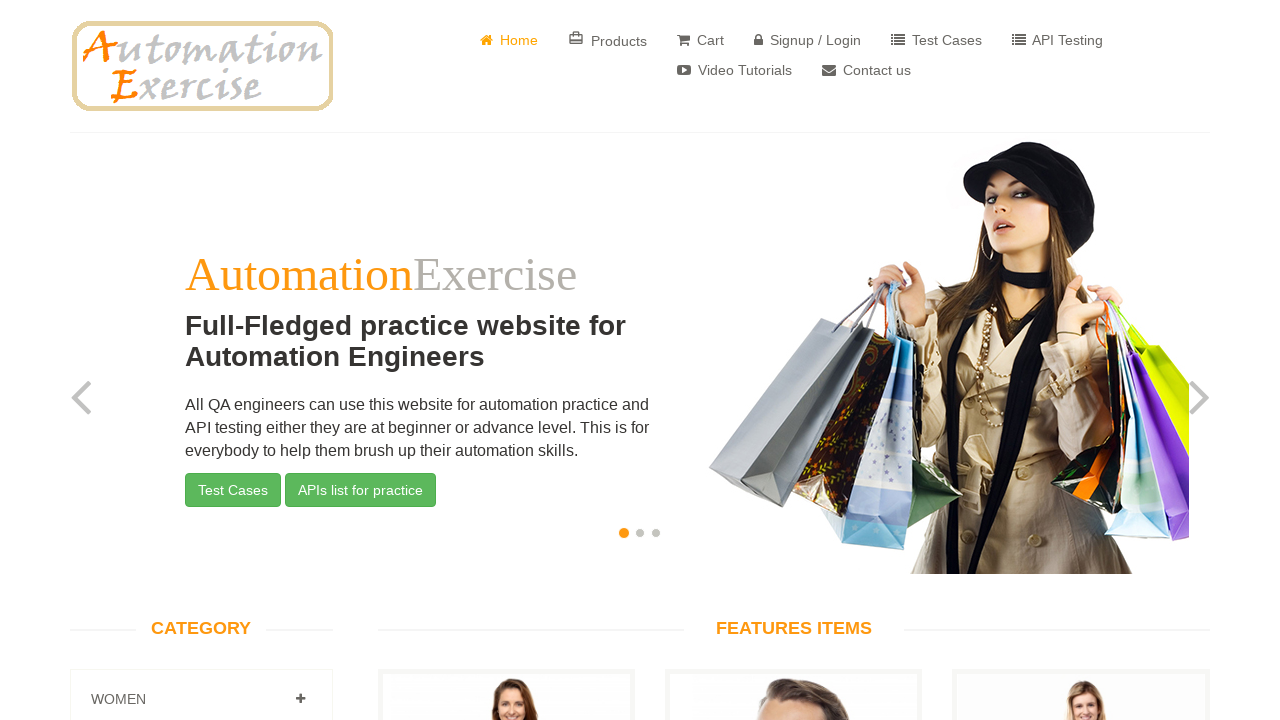

Home page loaded and website logo is visible
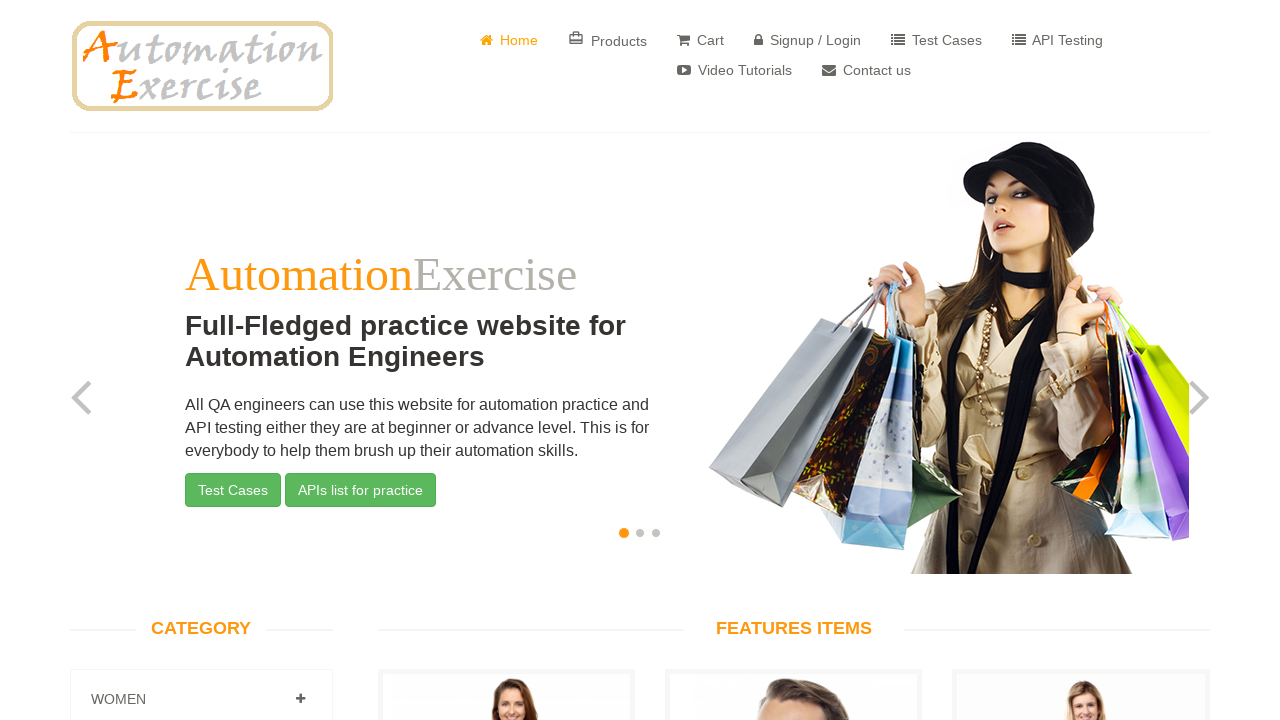

Clicked on Test Cases navigation link at (936, 40) on xpath=//a[text()=' Test Cases']
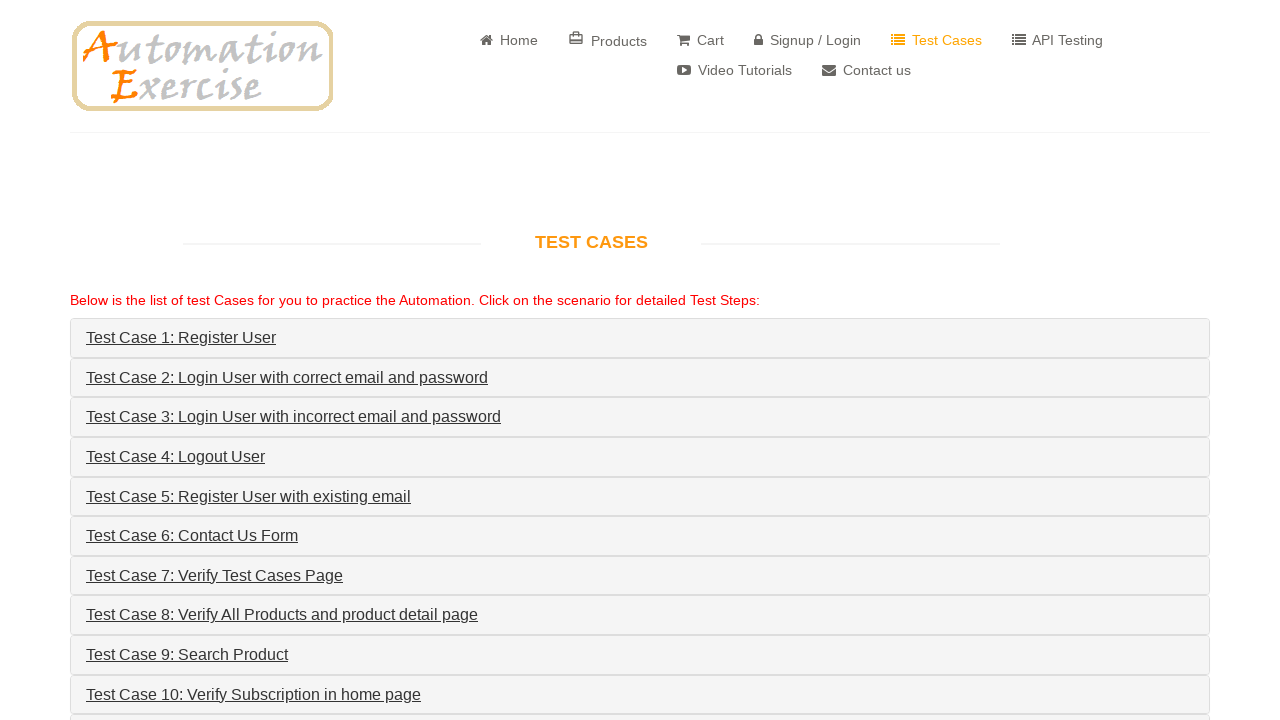

Test Cases page header is displayed and page has loaded successfully
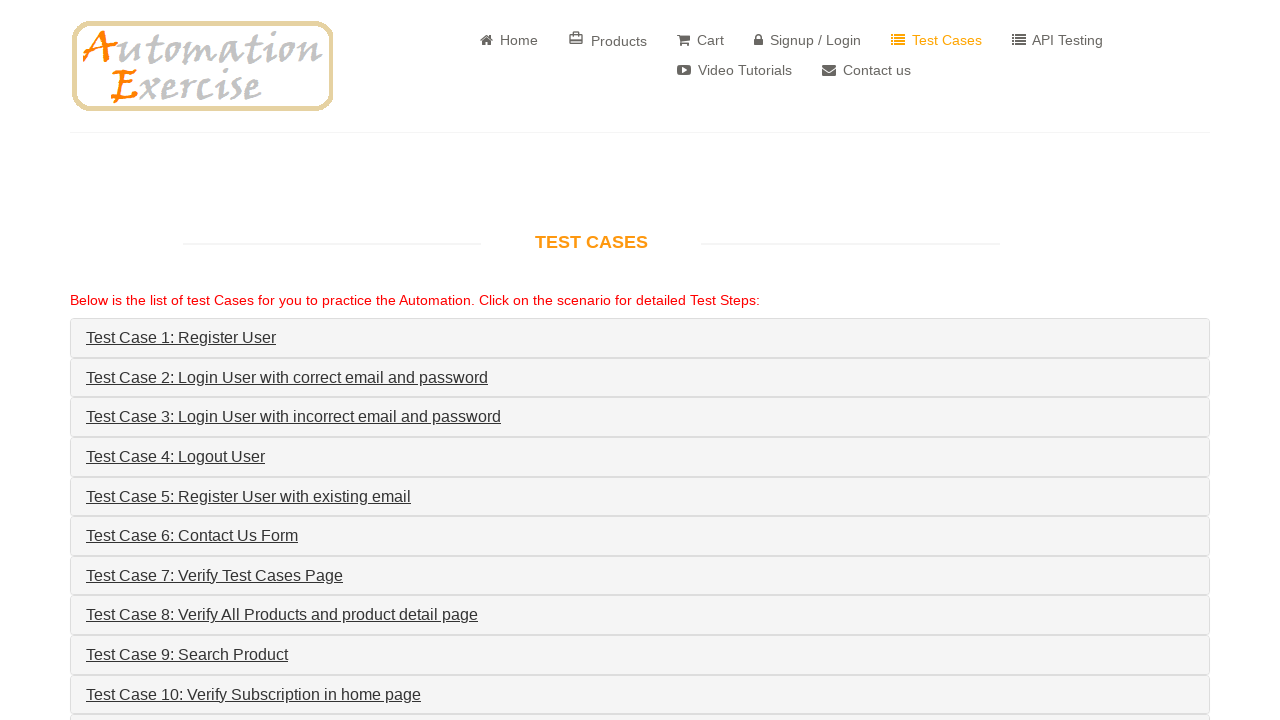

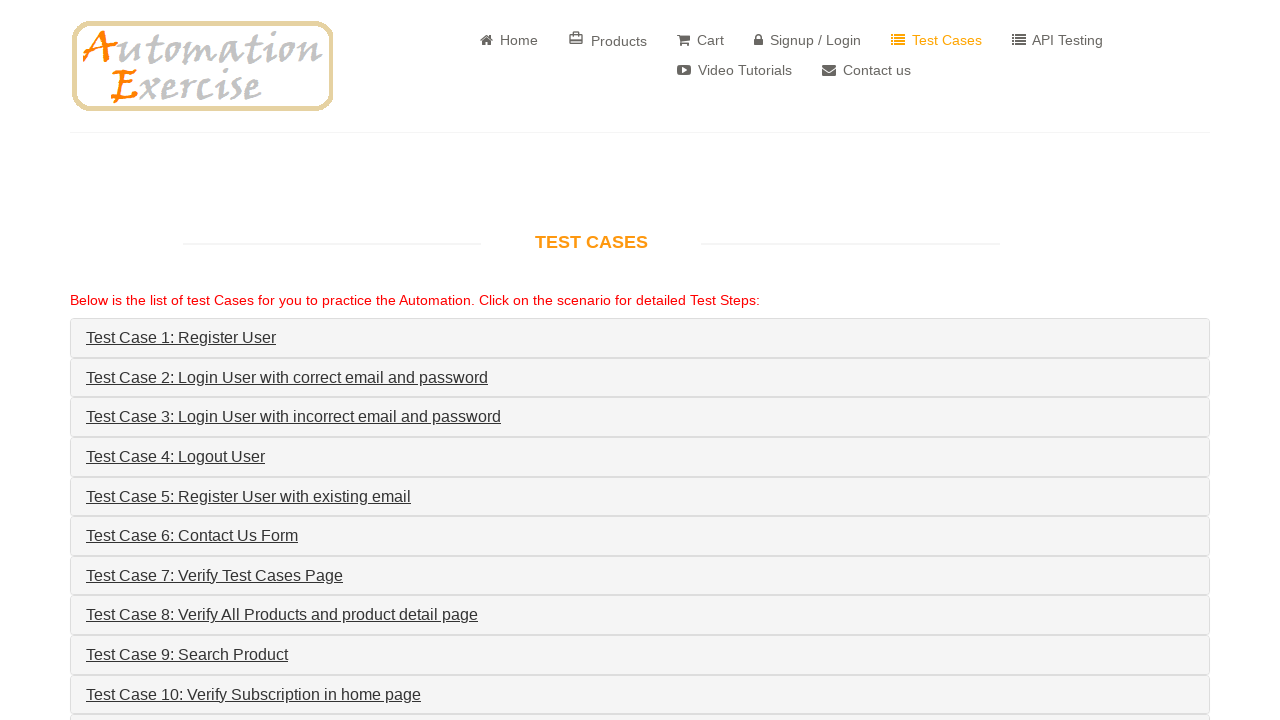